Tests text input functionality by entering a new button name and verifying the button text updates accordingly

Starting URL: http://uitestingplayground.com/textinput

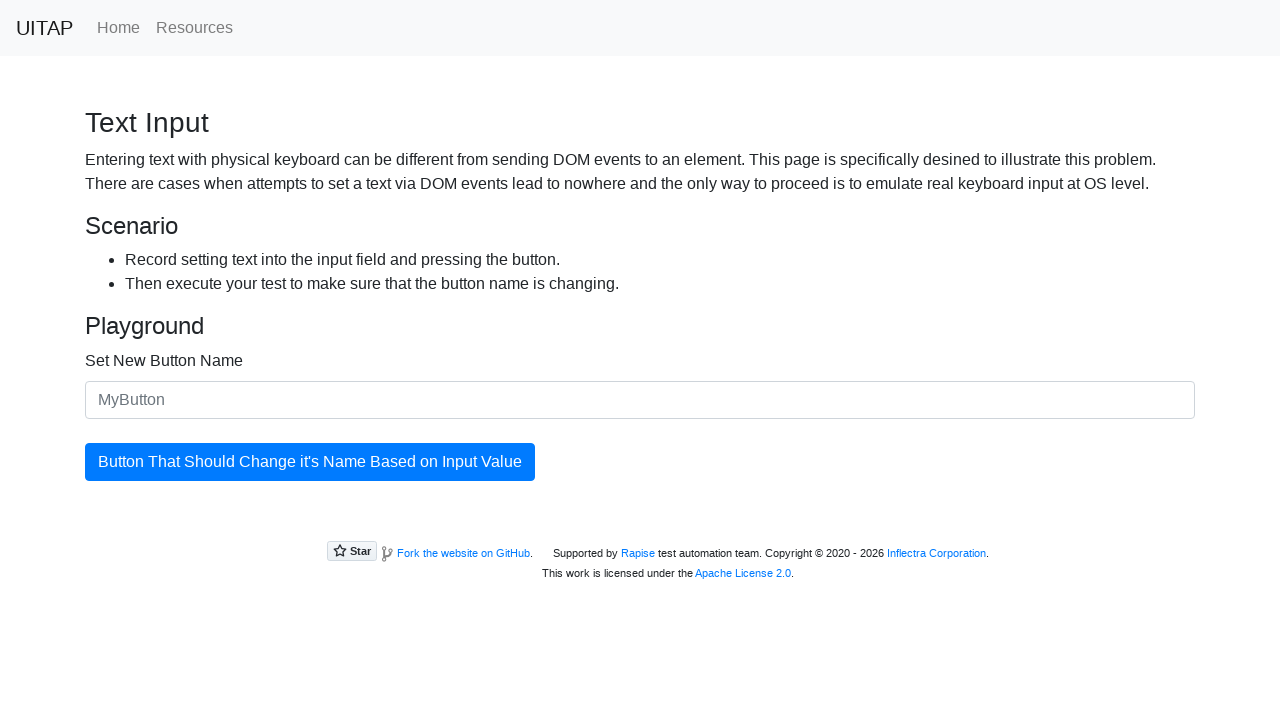

Filled input field with new button name 'SkyPro' on #newButtonName
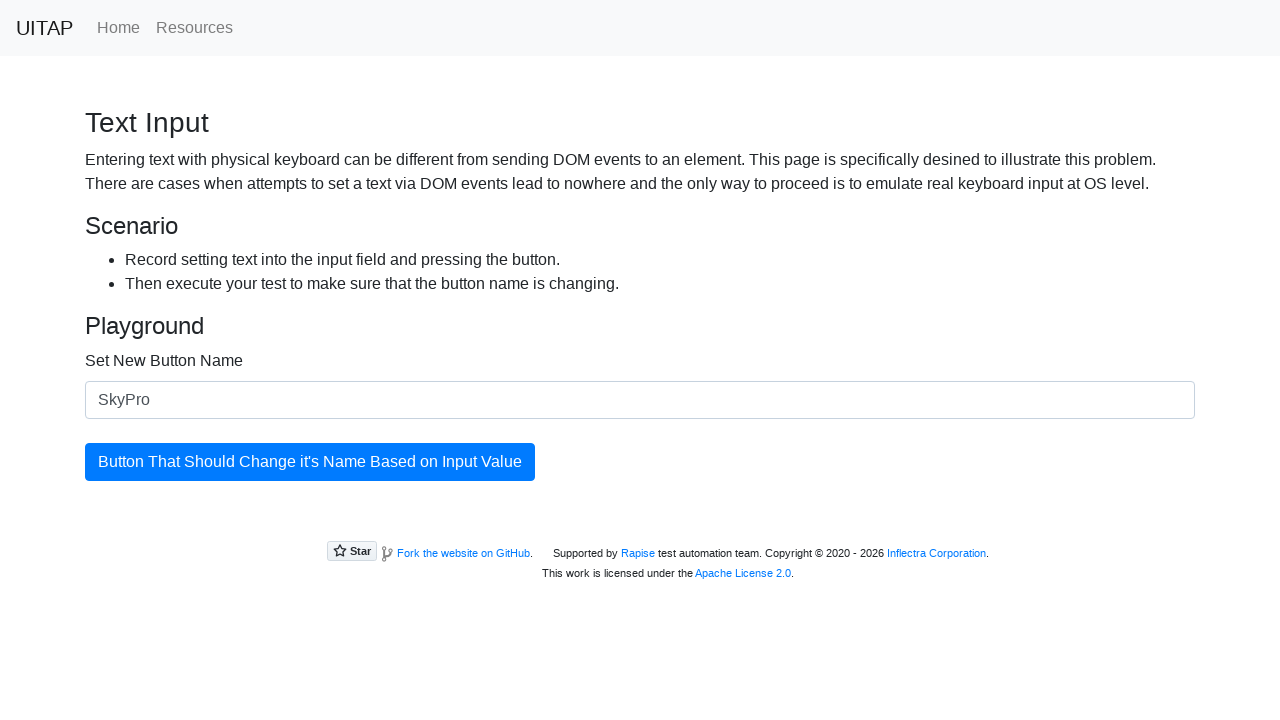

Clicked the updating button to apply the new name at (310, 462) on #updatingButton
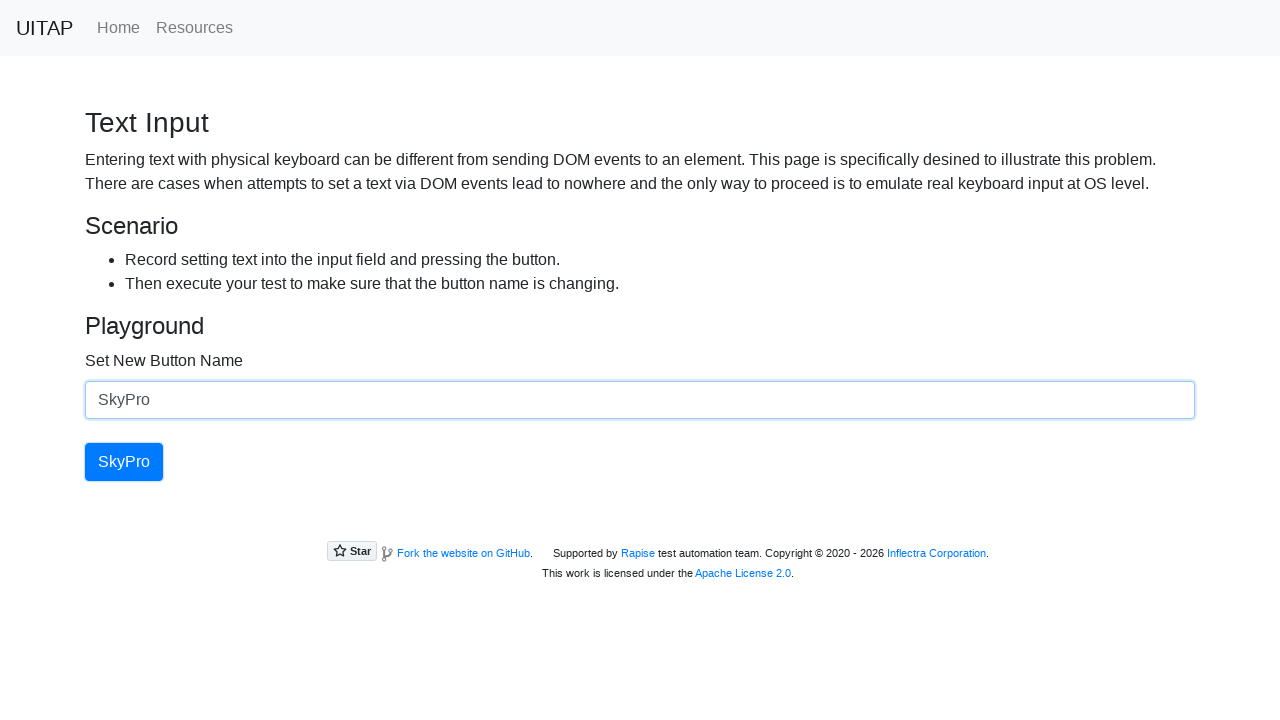

Button text successfully updated to 'SkyPro'
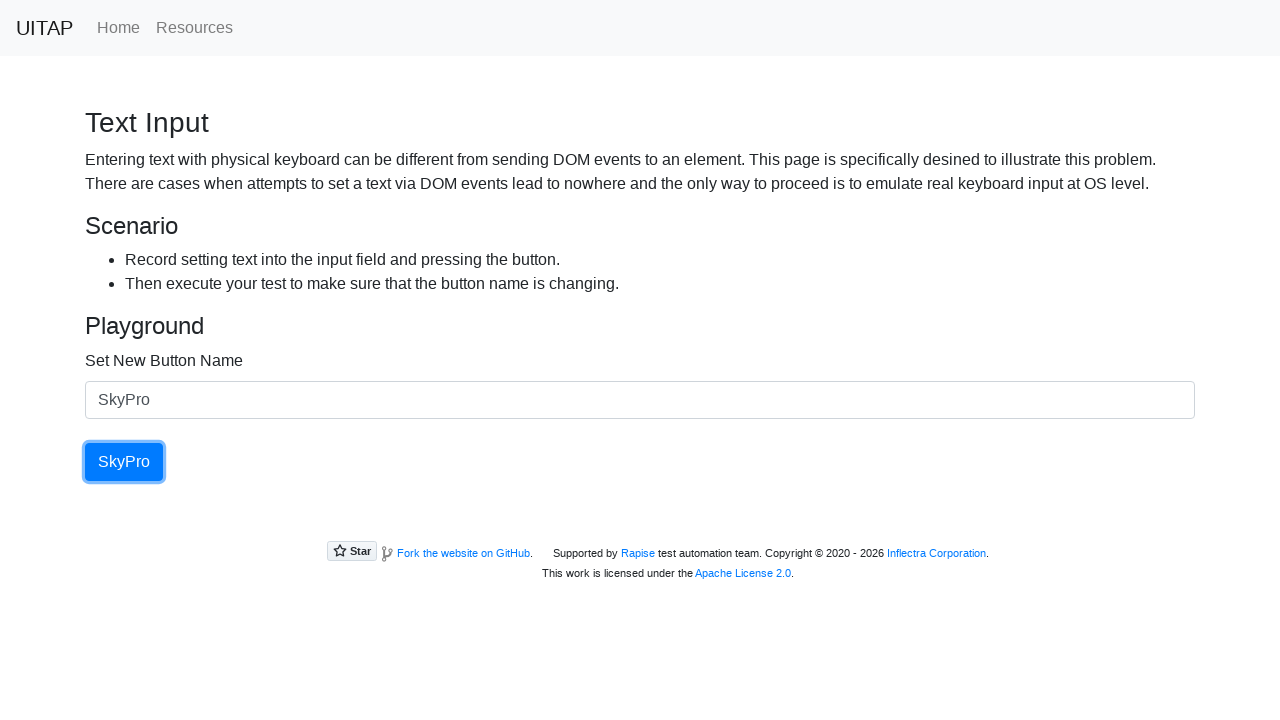

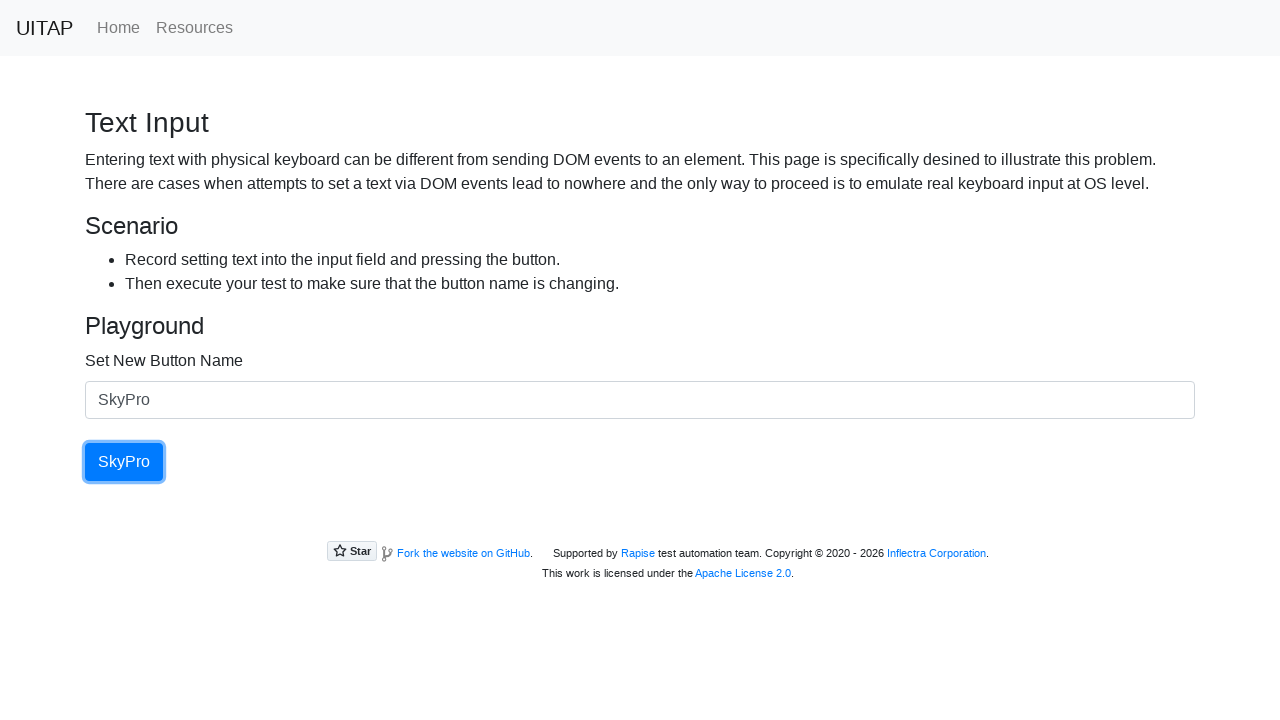